Tests file download functionality by navigating to a download page and clicking on the first download link to initiate a file download.

Starting URL: http://the-internet.herokuapp.com/download

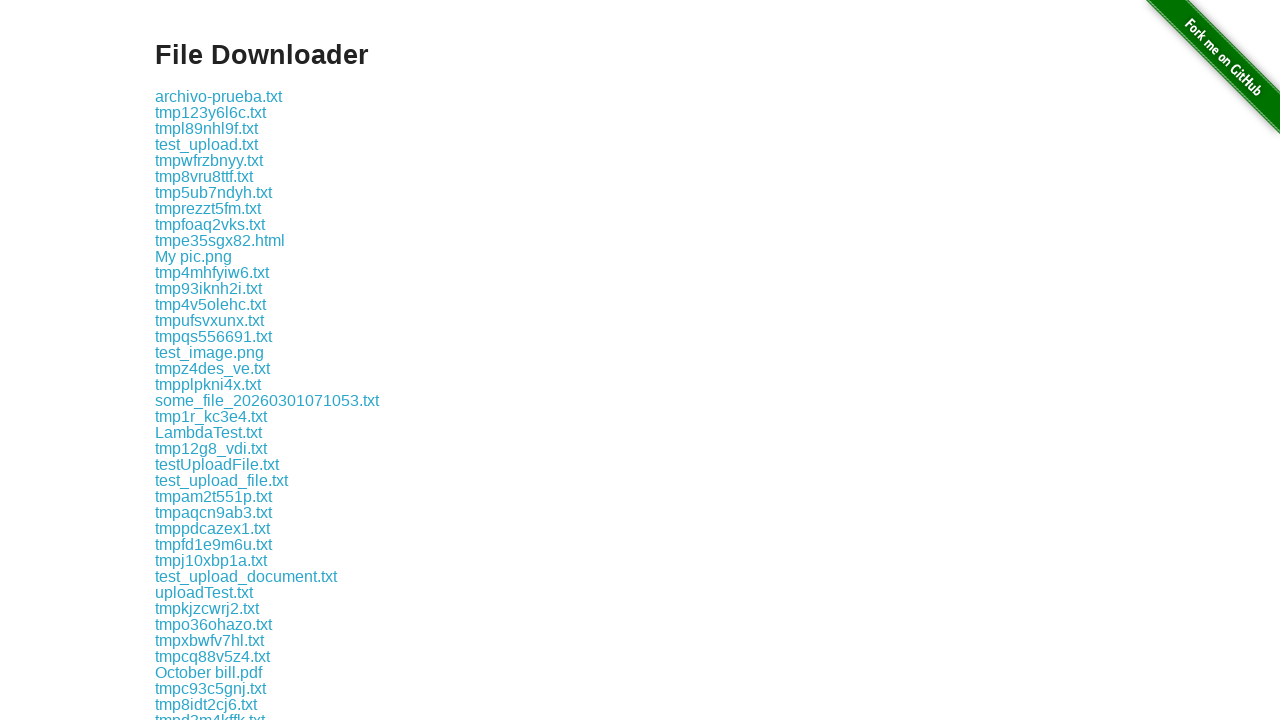

Clicked the first download link to initiate file download at (218, 96) on .example a:nth-of-type(1)
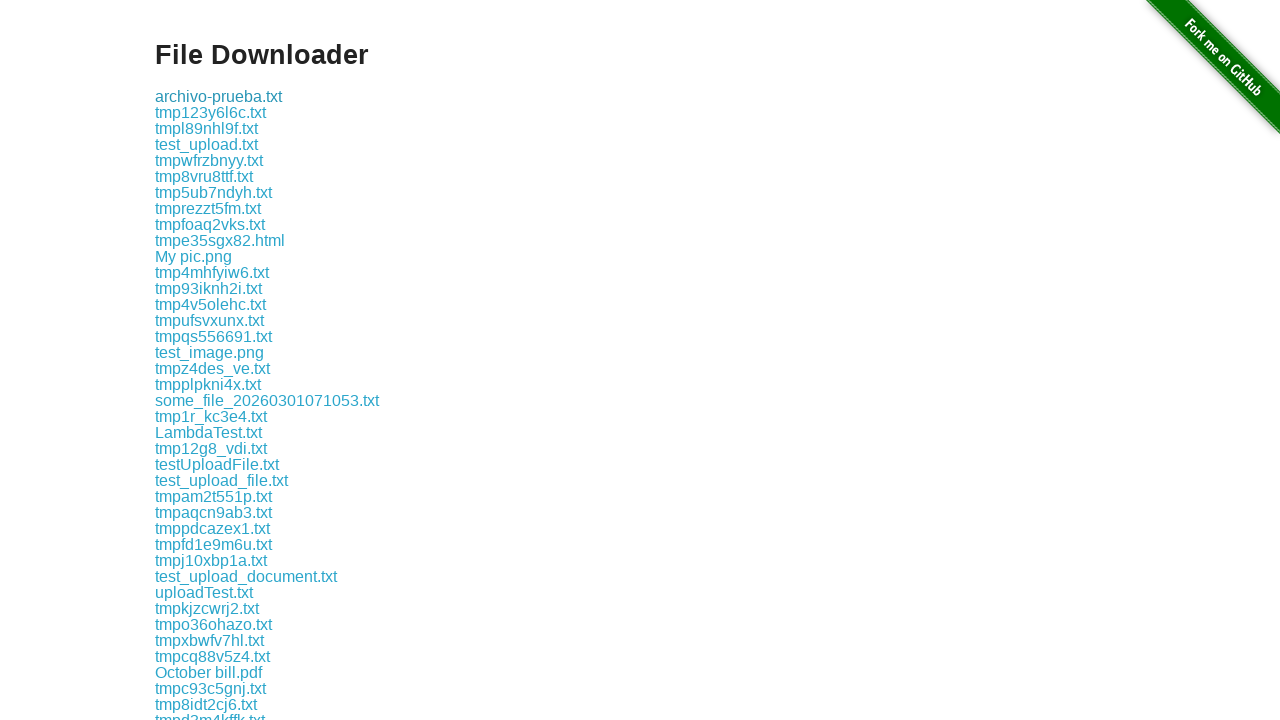

Waited 3 seconds for file download to complete
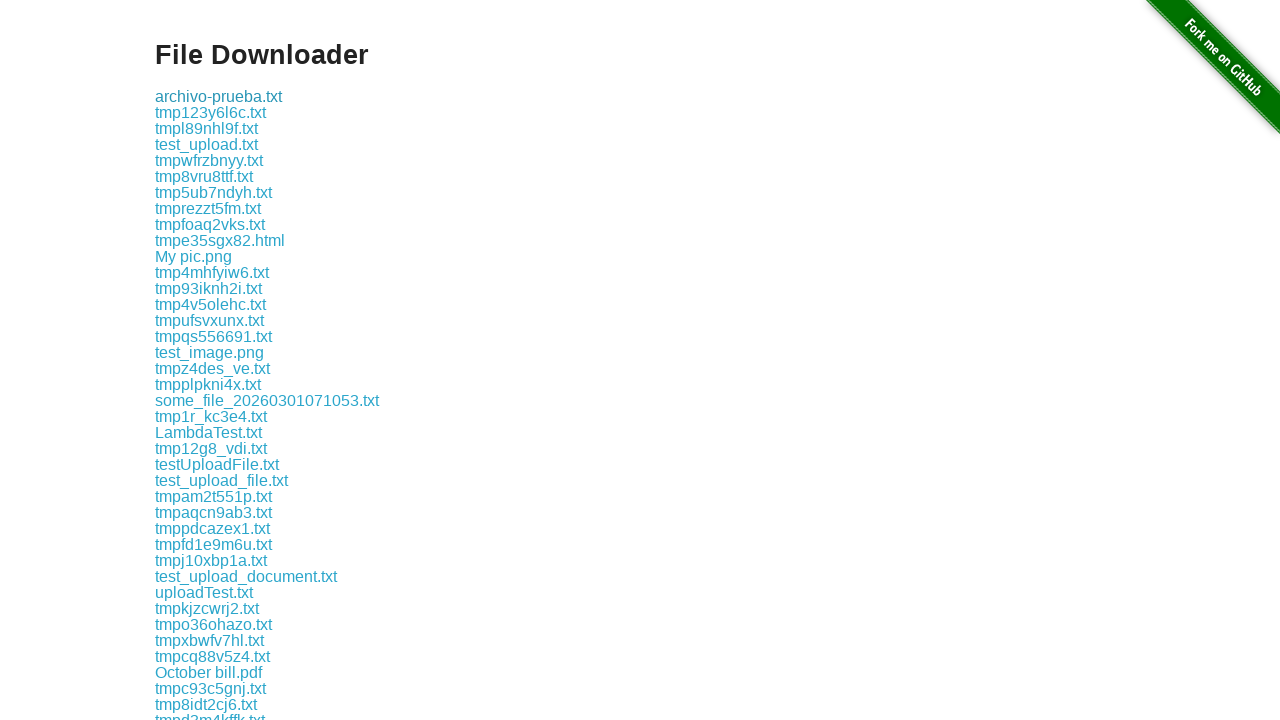

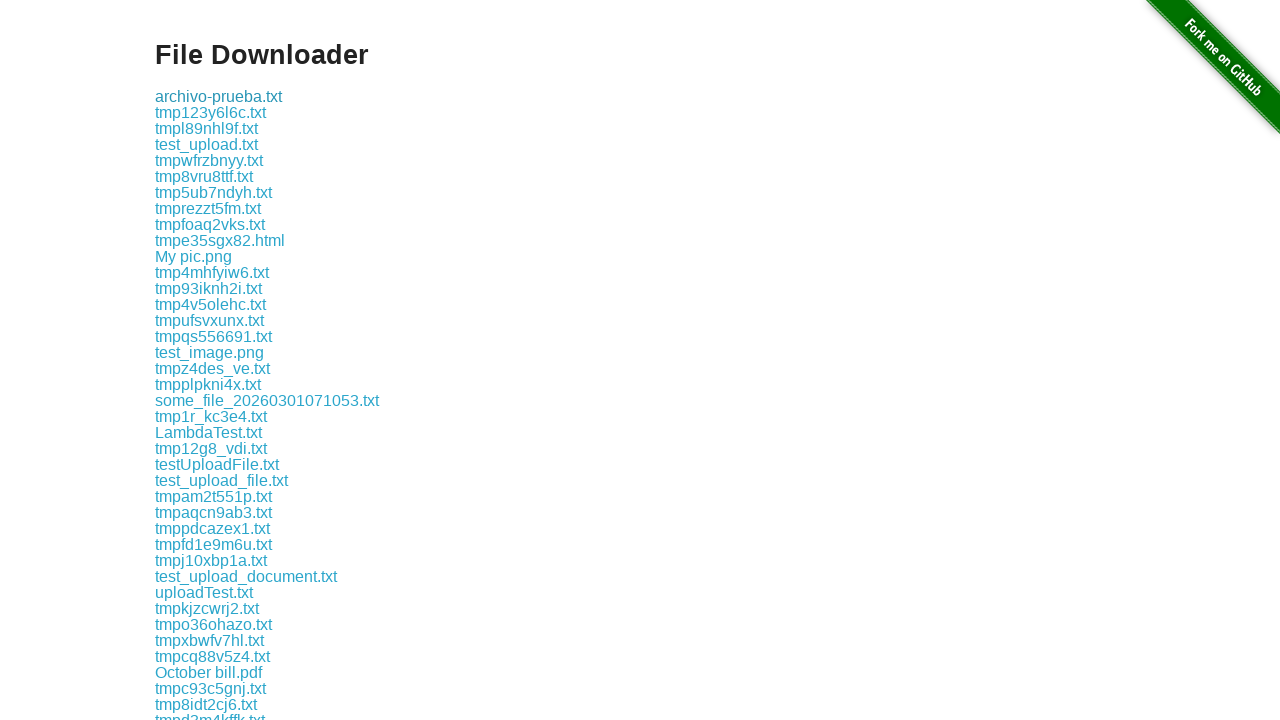